Tests JavaScript alert handling by clicking a button that triggers an alert, accepting it, then reading a value from the page, calculating a mathematical result, and submitting the answer in a form.

Starting URL: http://suninjuly.github.io/alert_accept.html

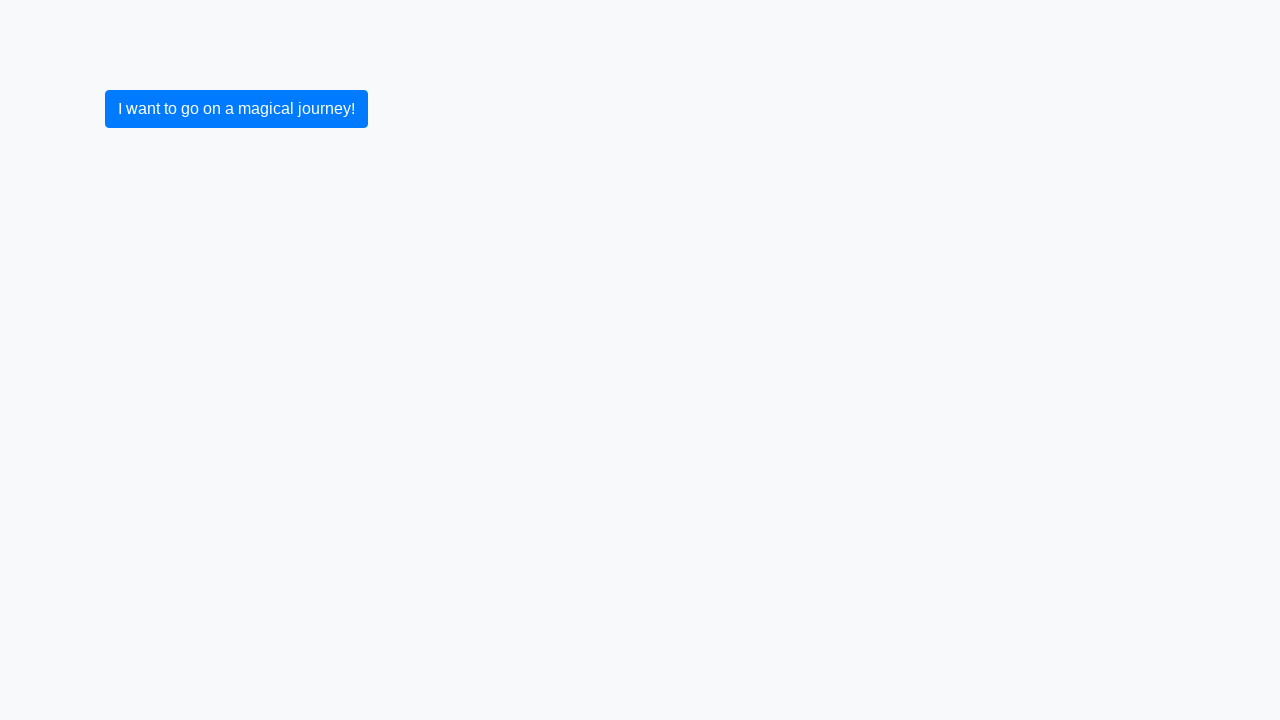

Set up dialog handler to accept JavaScript alerts
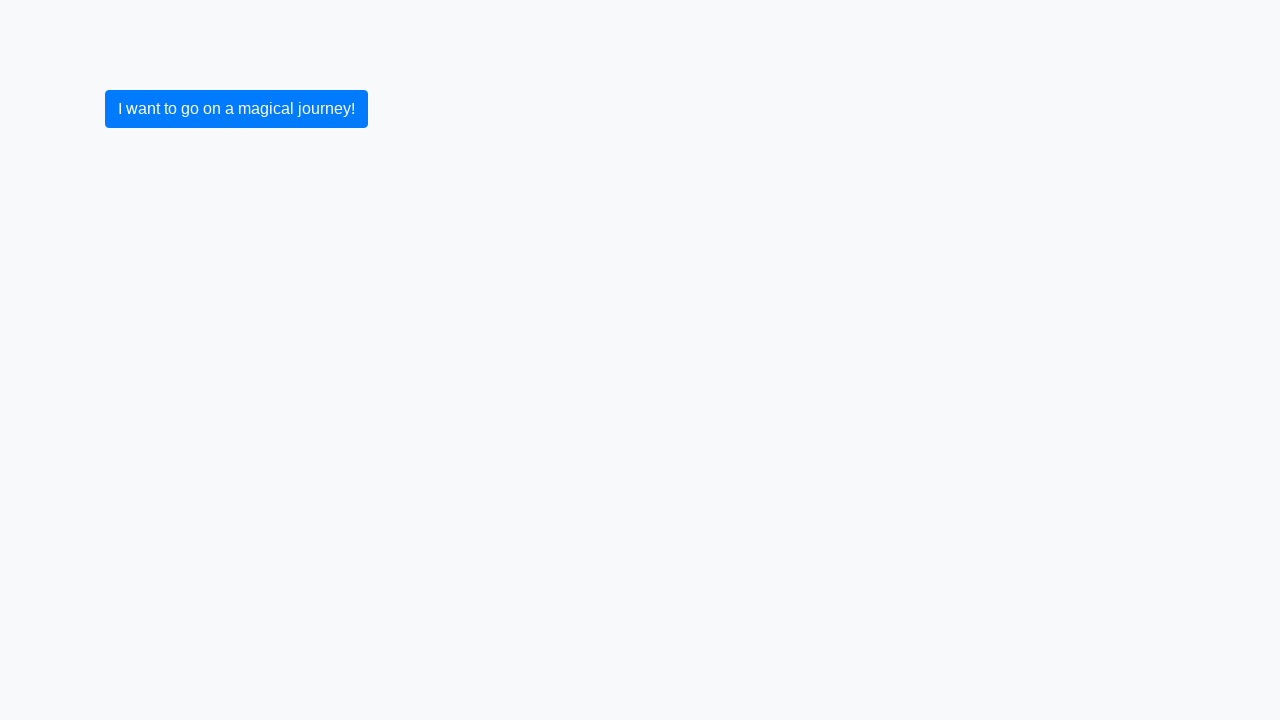

Clicked button to trigger the JavaScript alert at (236, 109) on button.btn
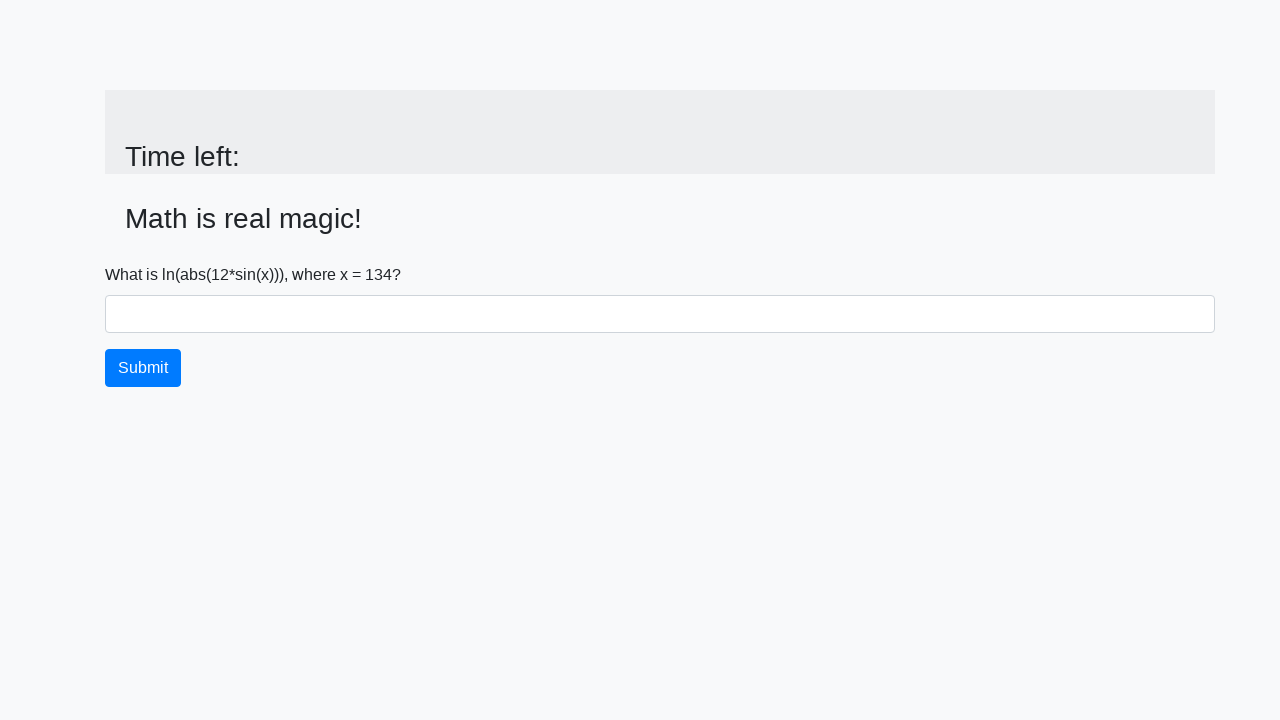

Alert was accepted and page updated with input value visible
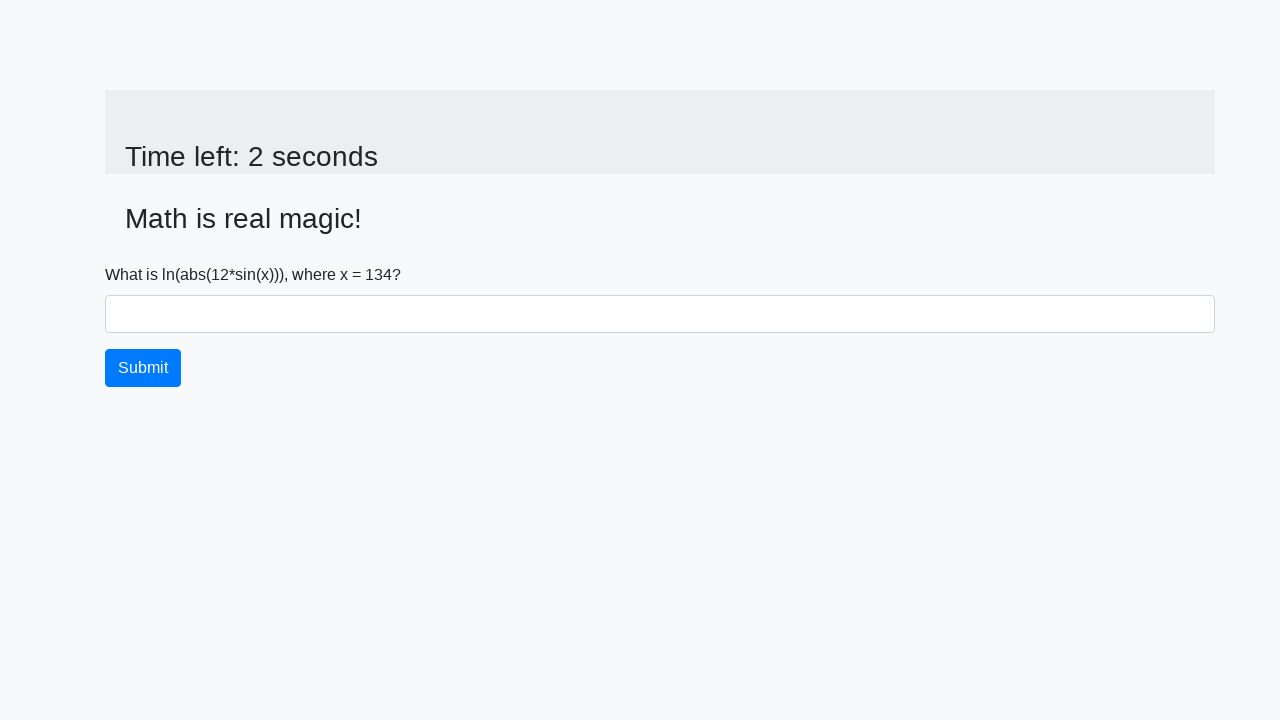

Retrieved x value from page: 134
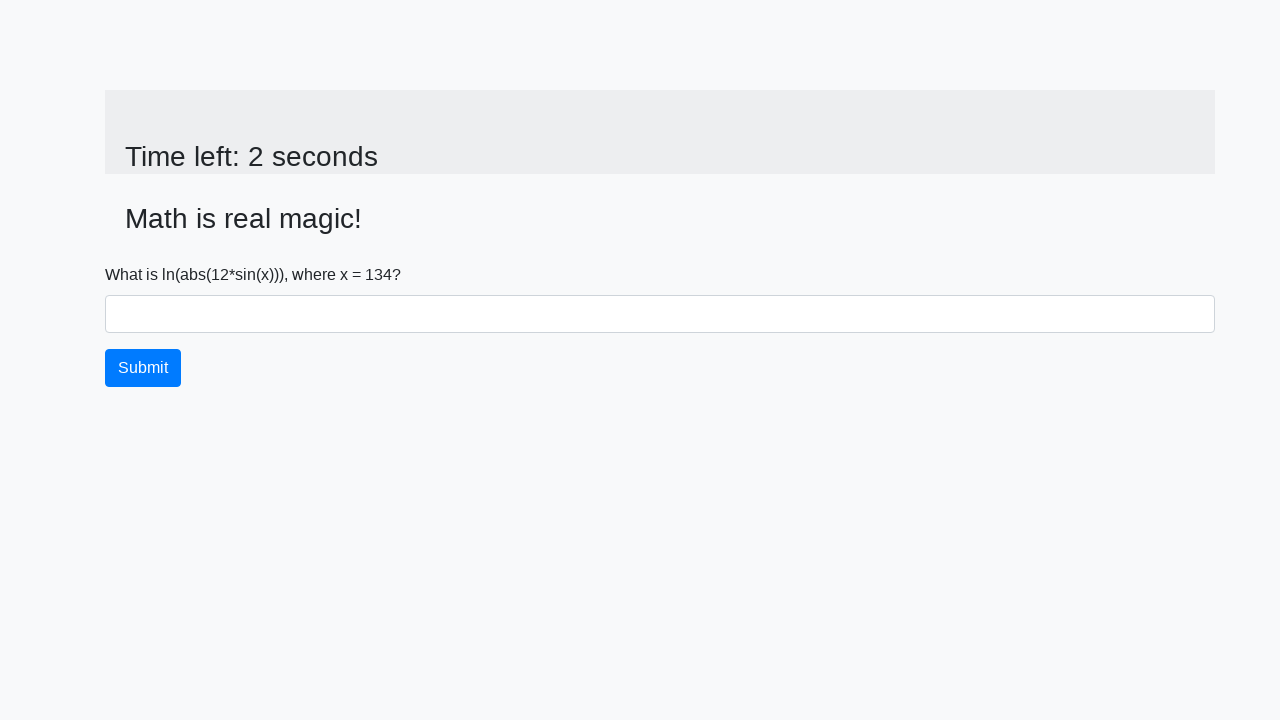

Calculated mathematical result: 2.3637834605416814
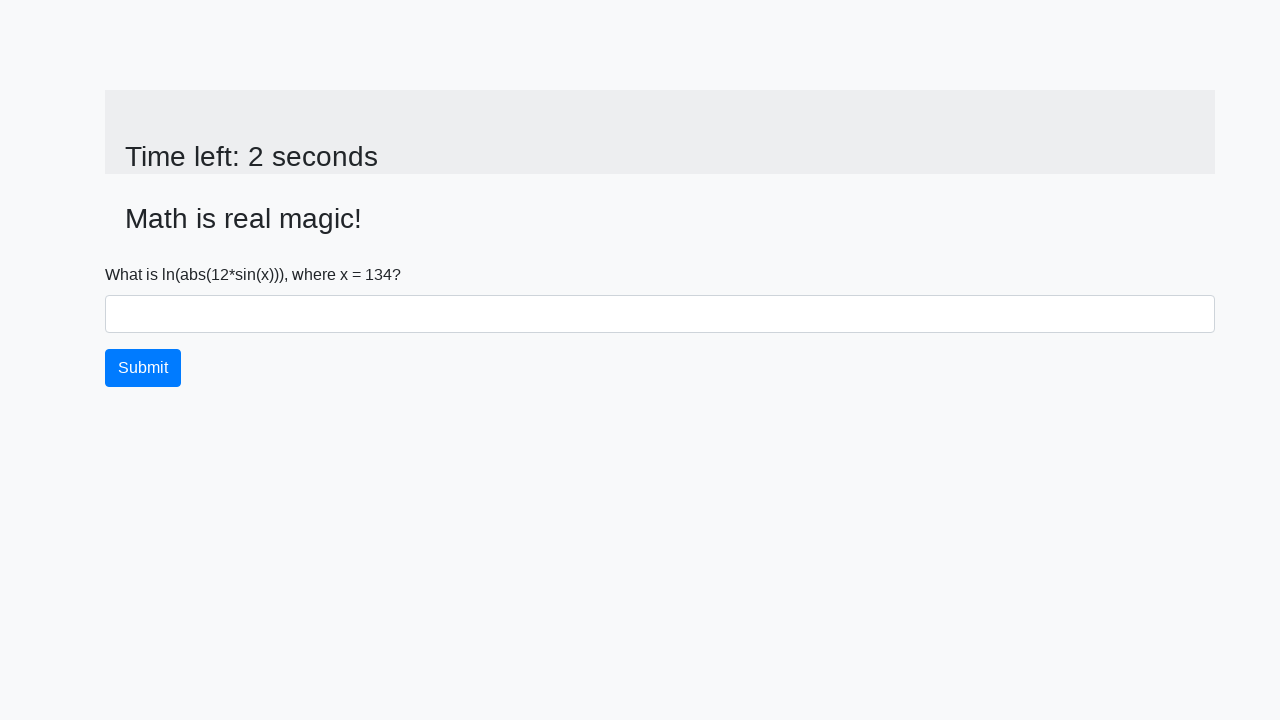

Filled answer field with calculated value on #answer
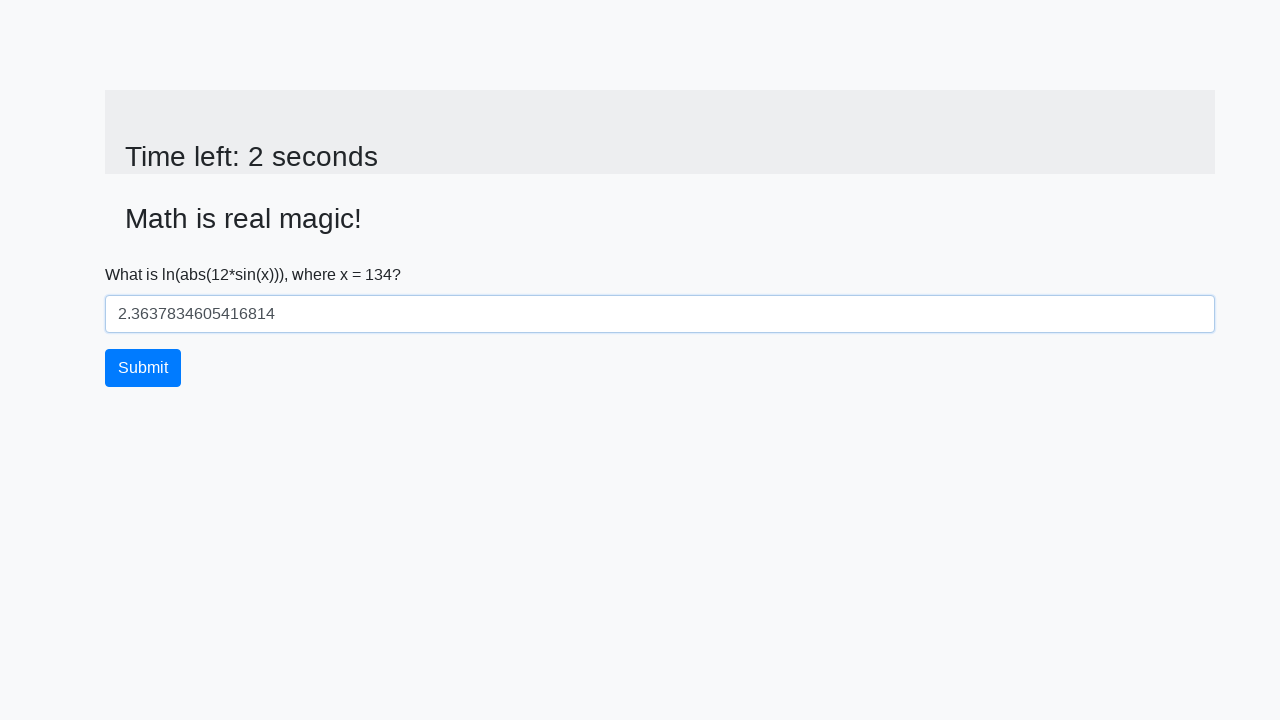

Clicked submit button to submit the form at (143, 368) on button.btn
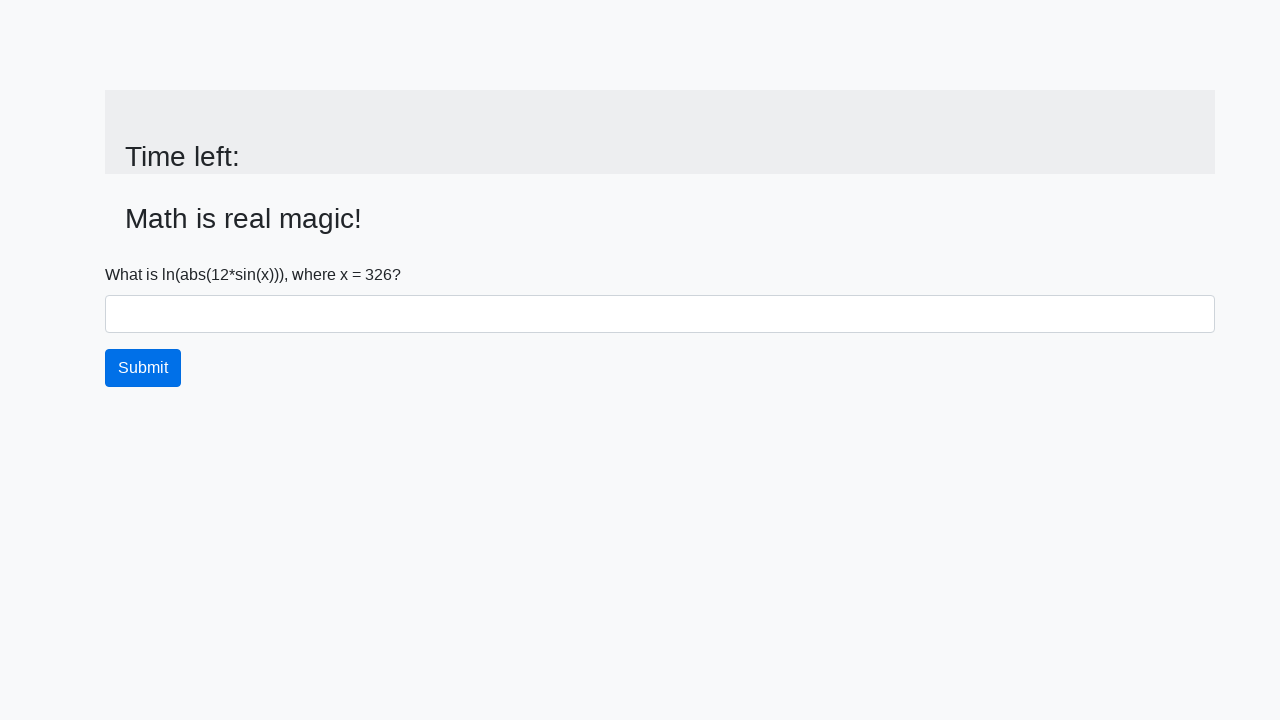

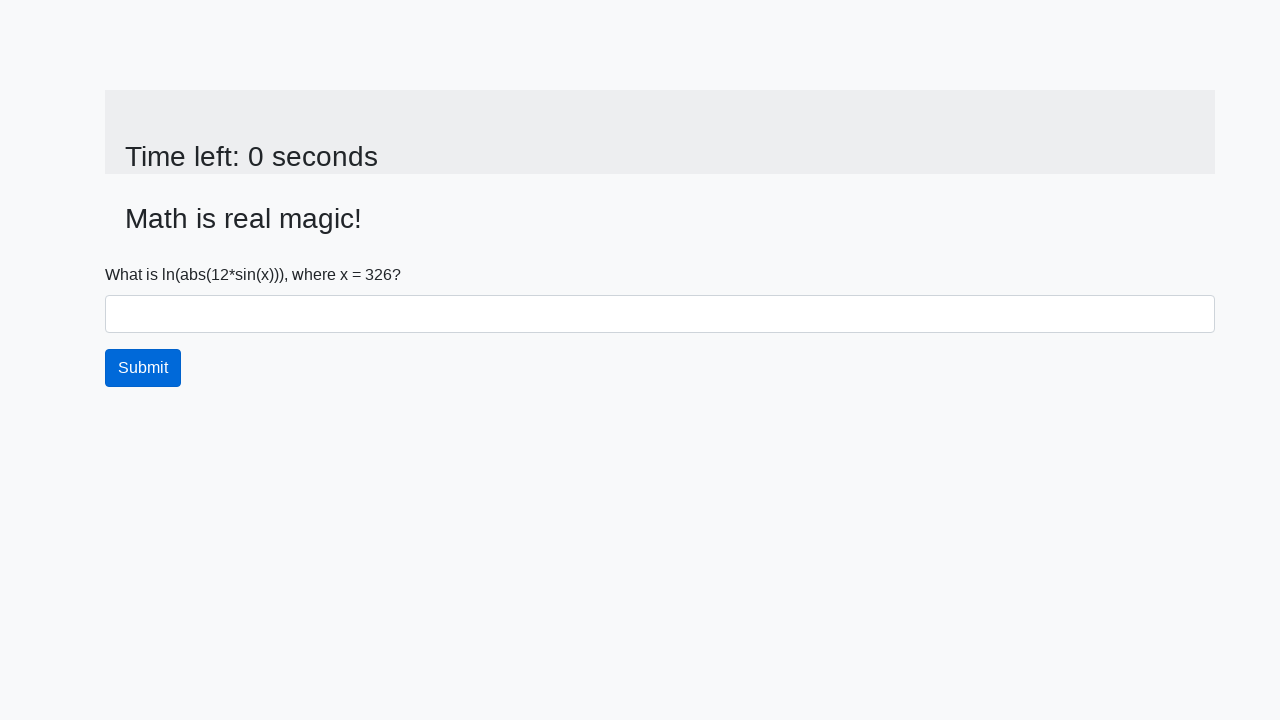